Navigates to the OpenTaps ERP main control page and maximizes the browser window.

Starting URL: http://leaftaps.com/opentaps/control/main

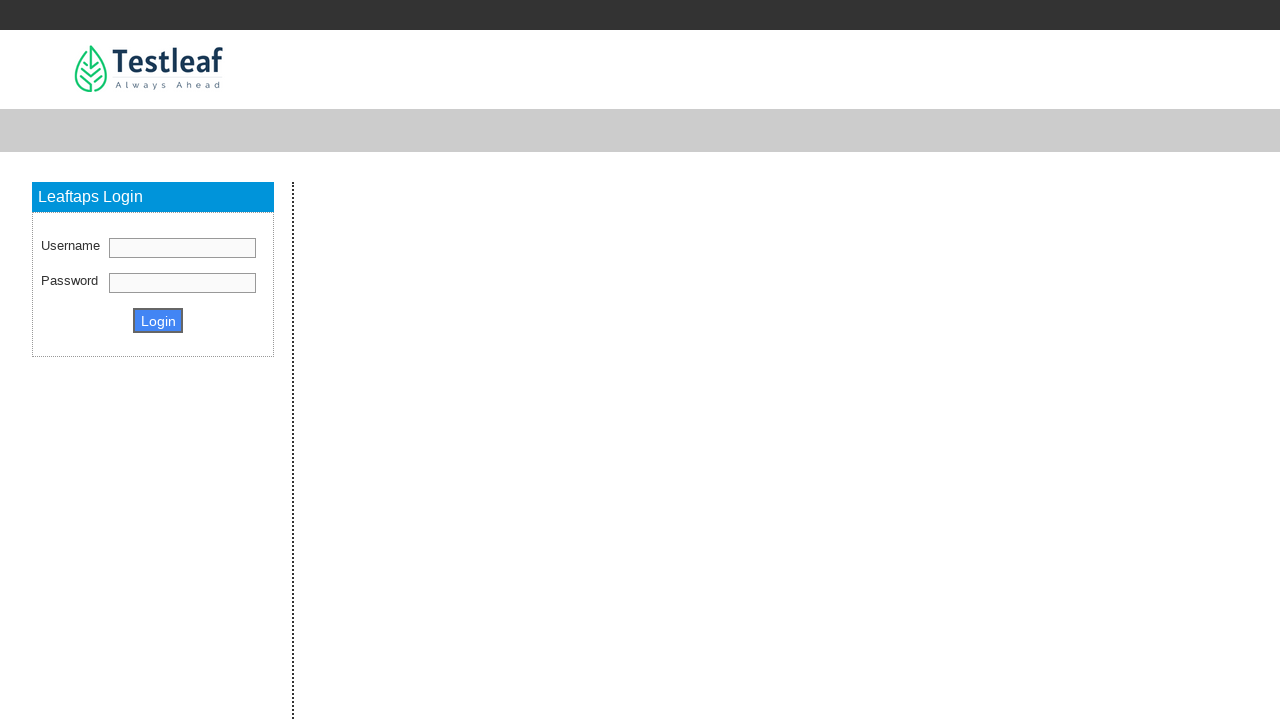

Set viewport size to 1920x1080 to maximize browser window
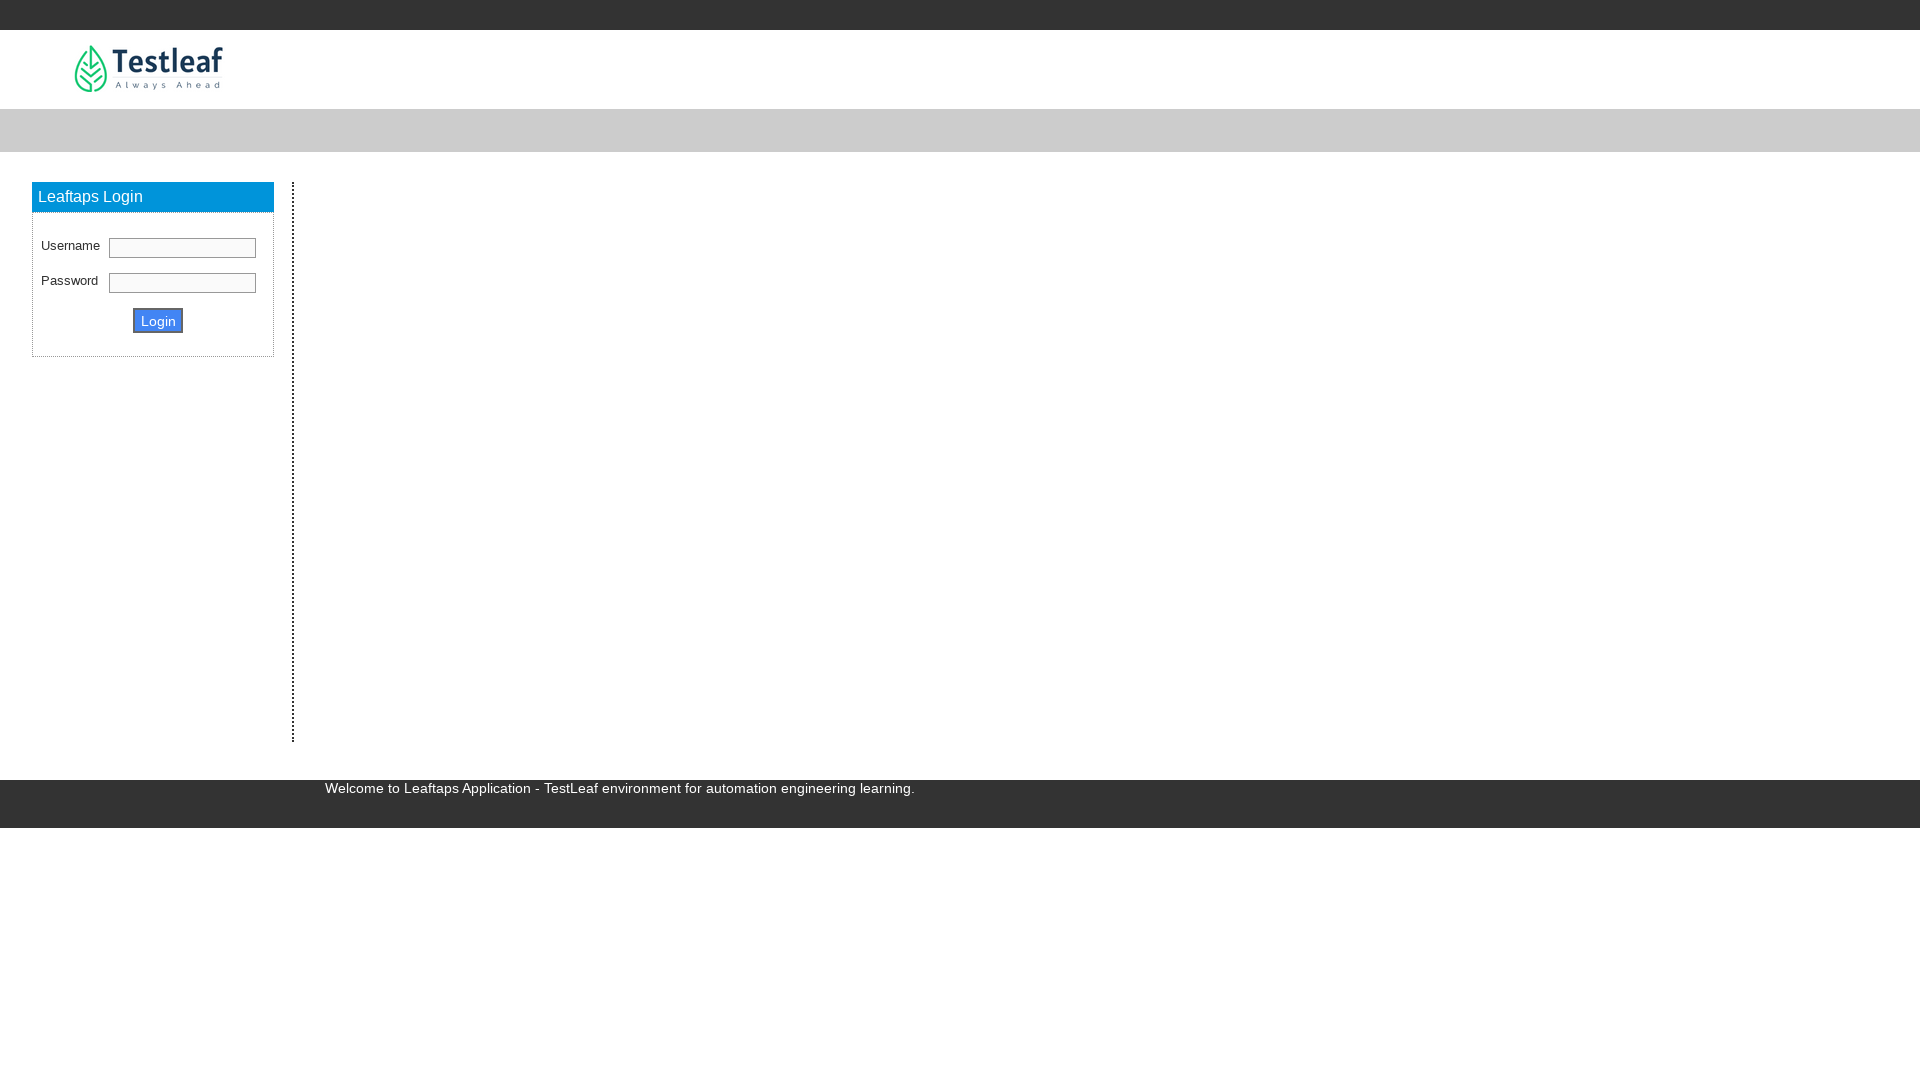

Page DOM content loaded successfully
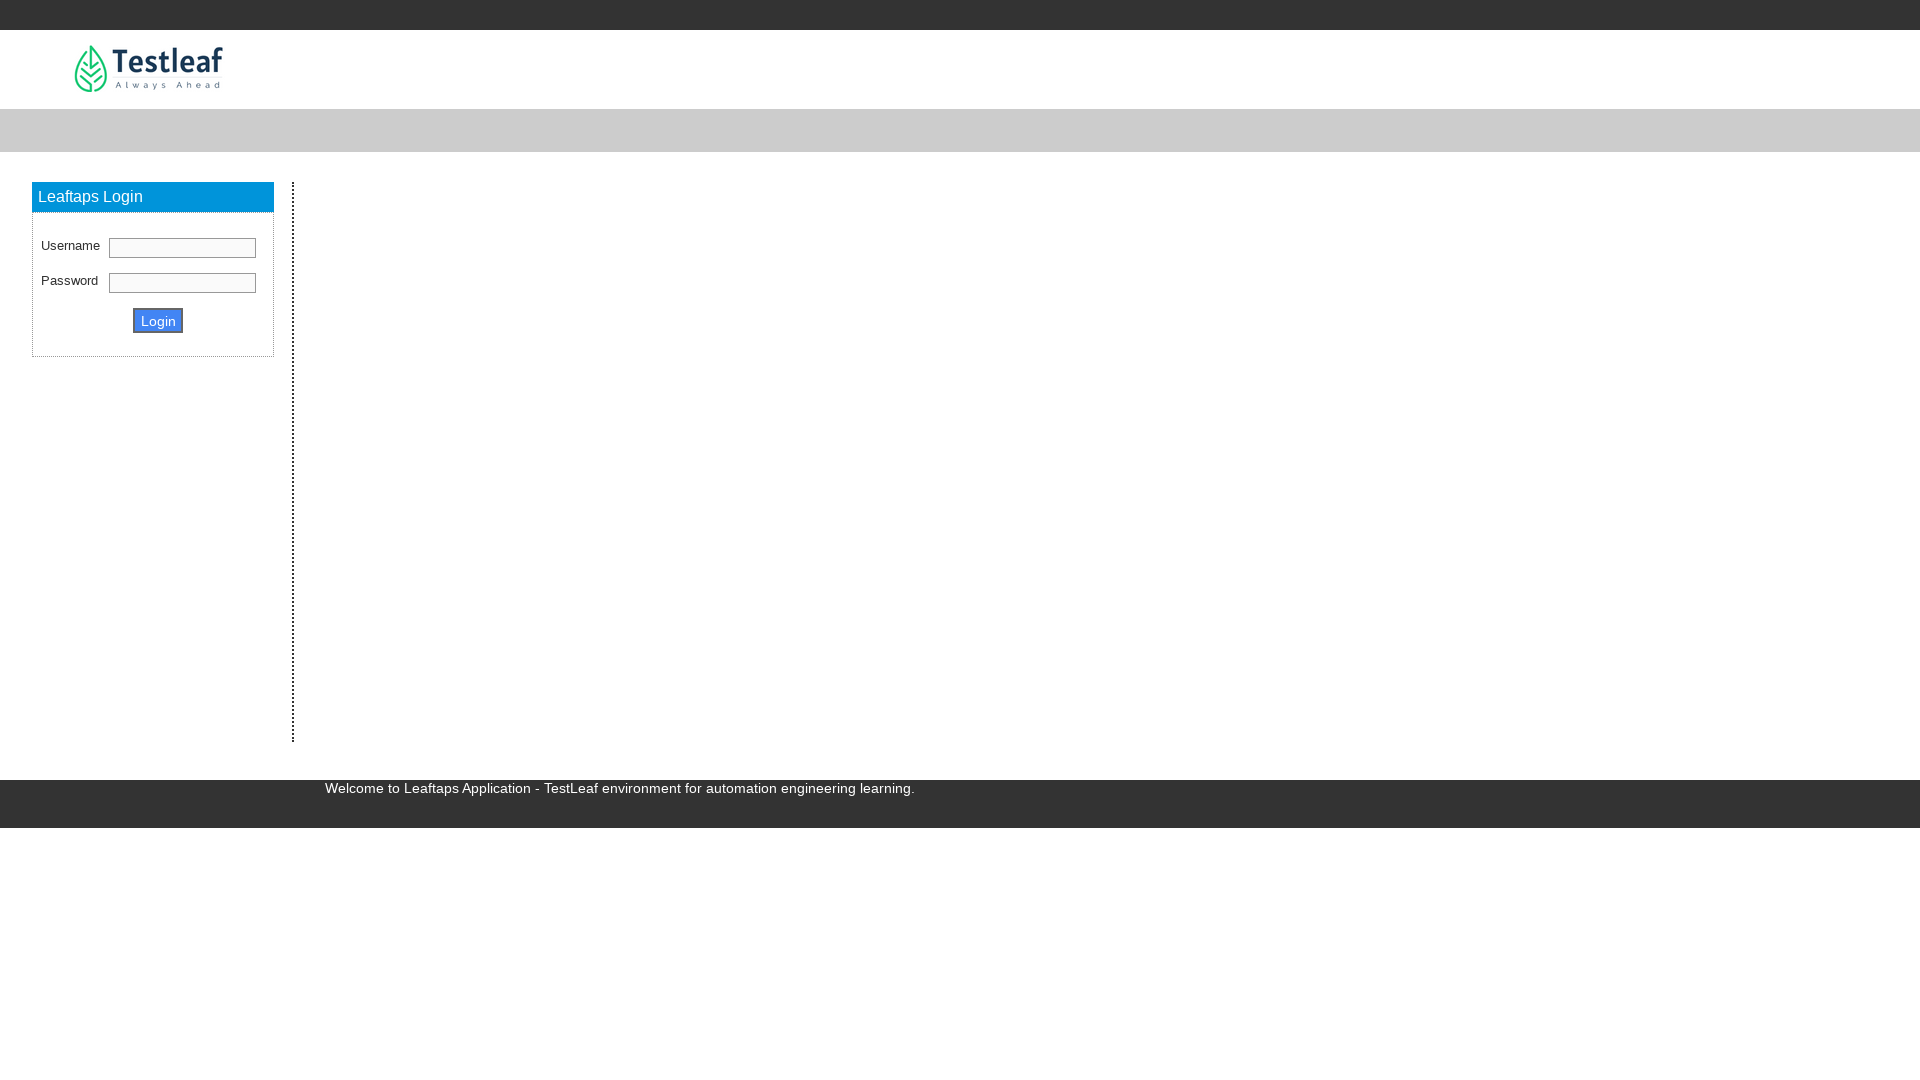

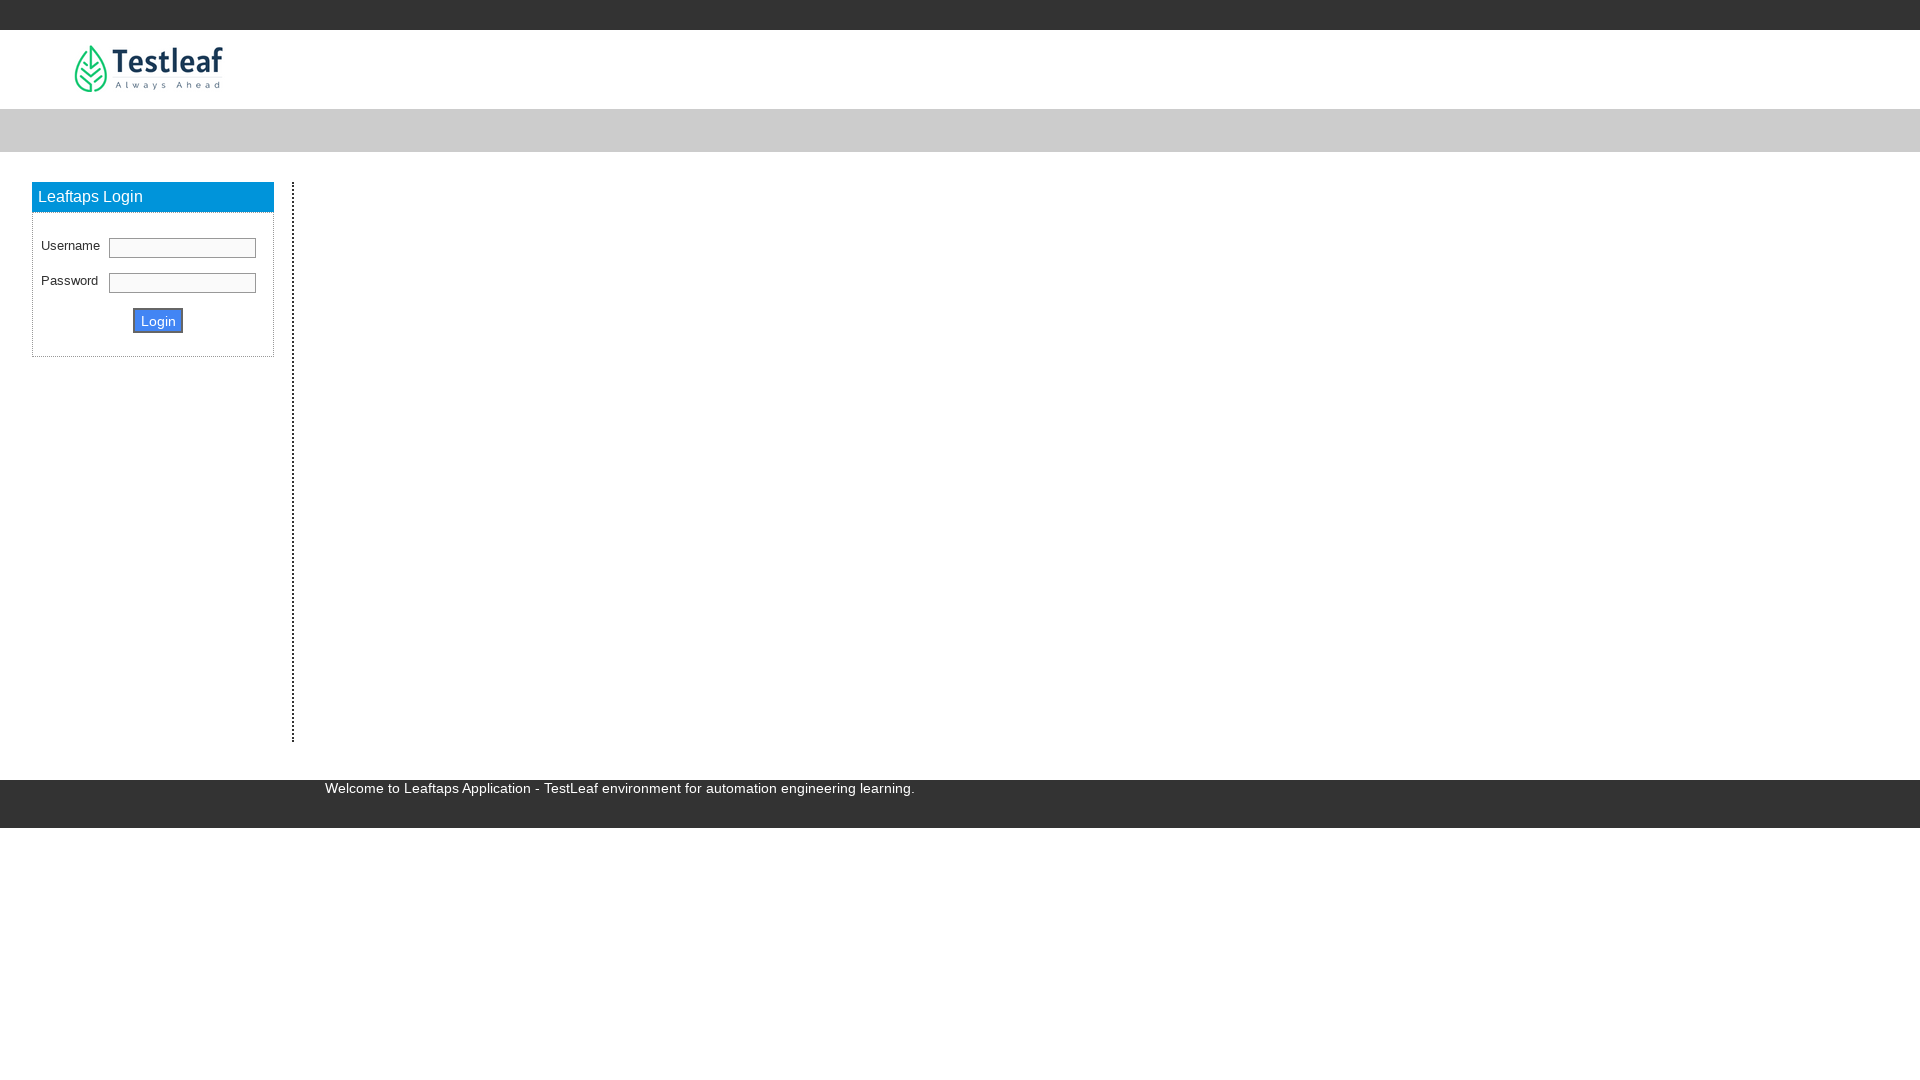